Tests file upload functionality using the file input element's sendKeys equivalent by setting a file path on the upload input field.

Starting URL: https://the-internet.herokuapp.com/upload

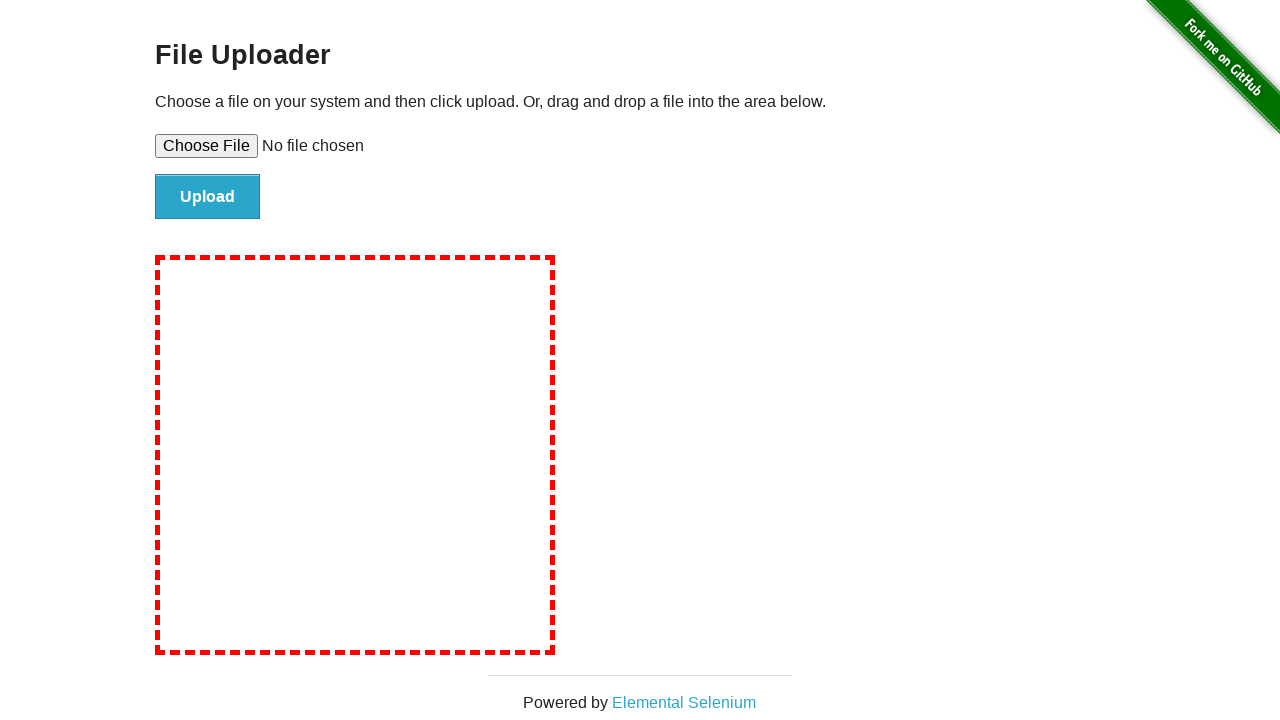

Created temporary test file for upload
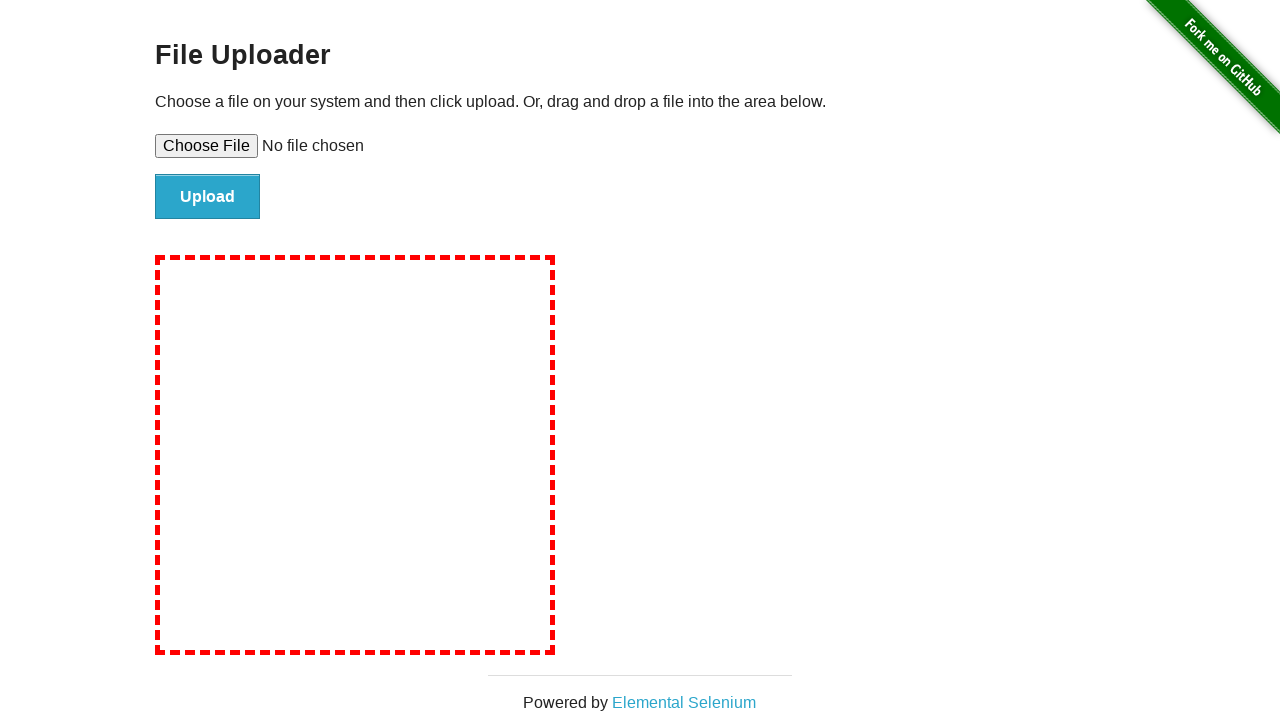

Set file path on upload input field using set_input_files
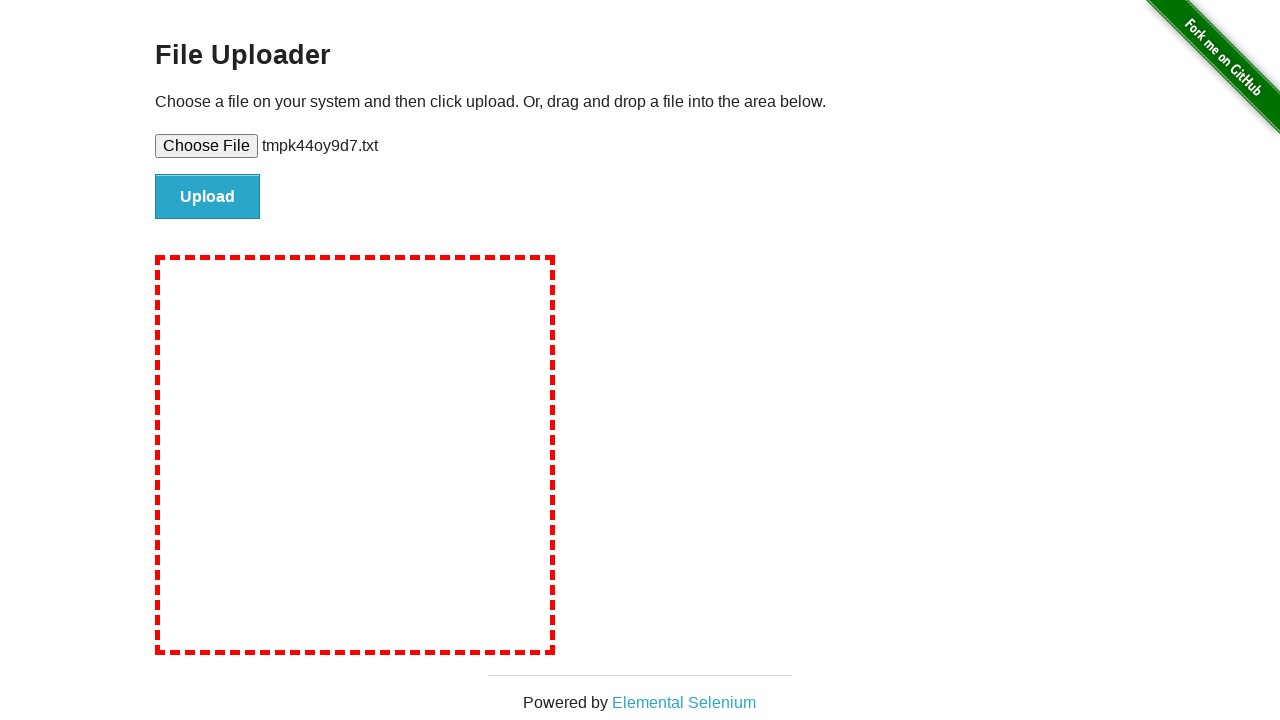

Clicked upload submit button at (208, 197) on #file-submit
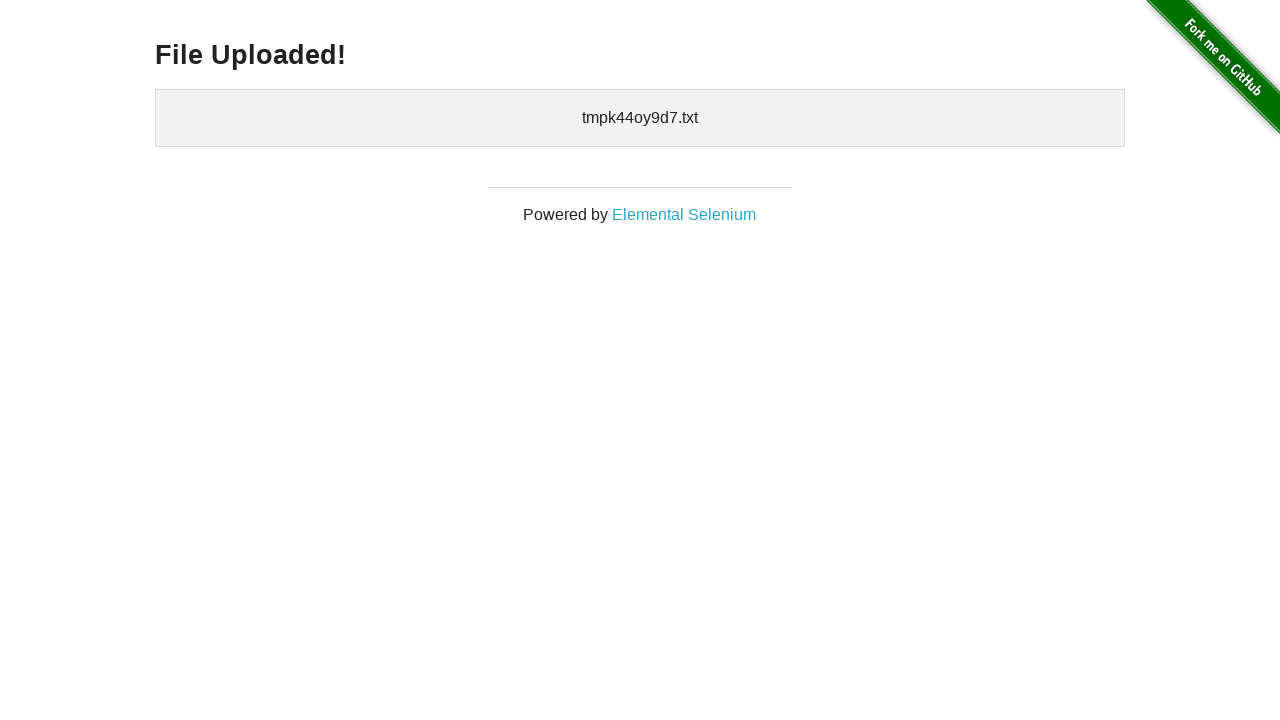

Upload confirmation page loaded with uploaded files section
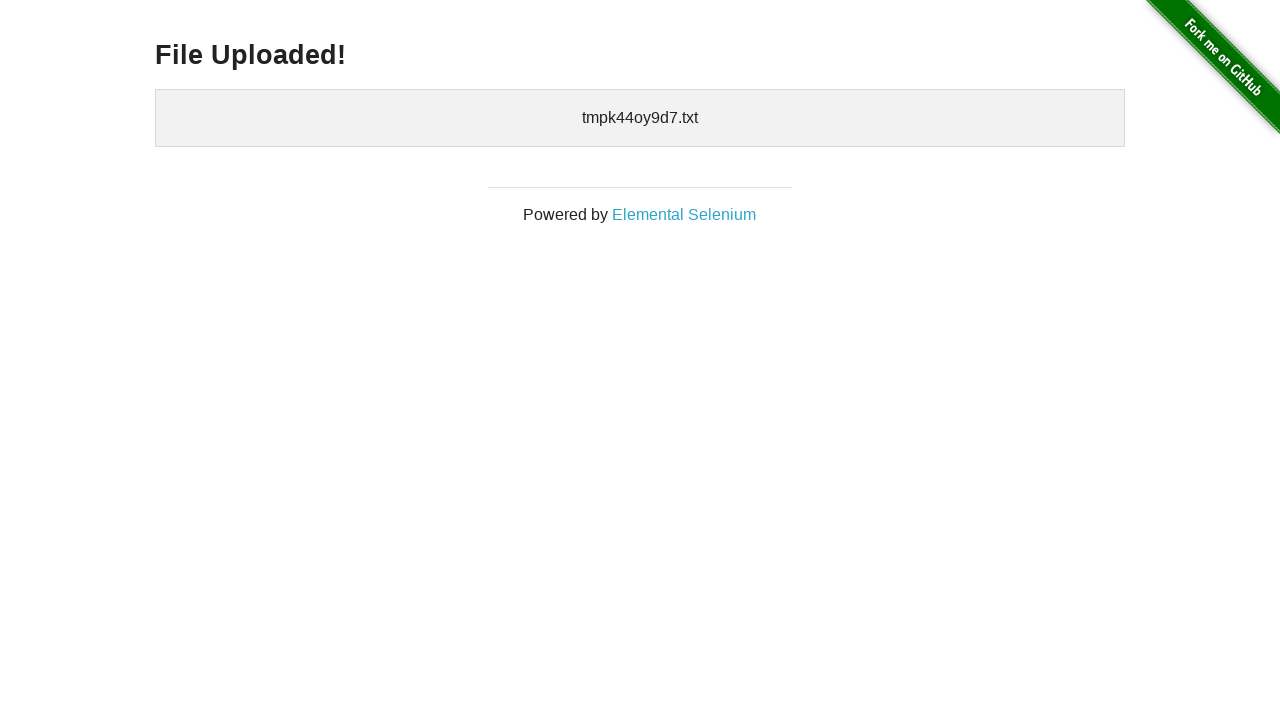

Cleaned up temporary test file
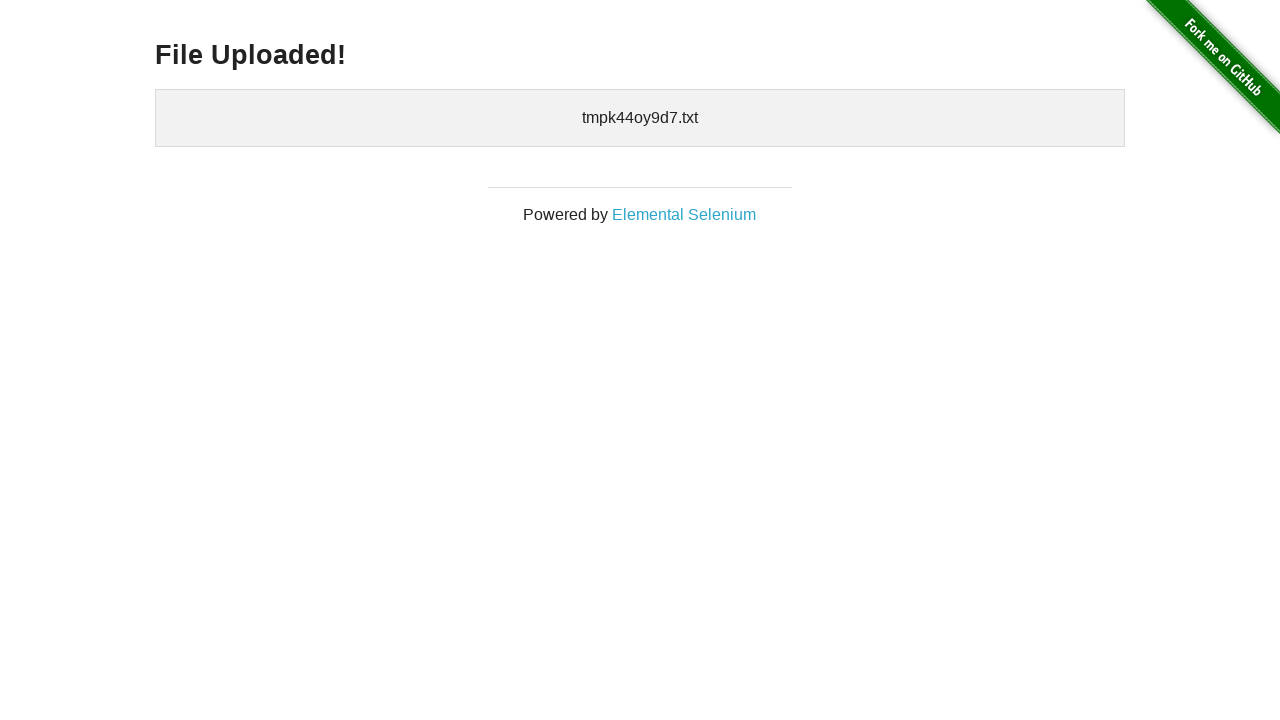

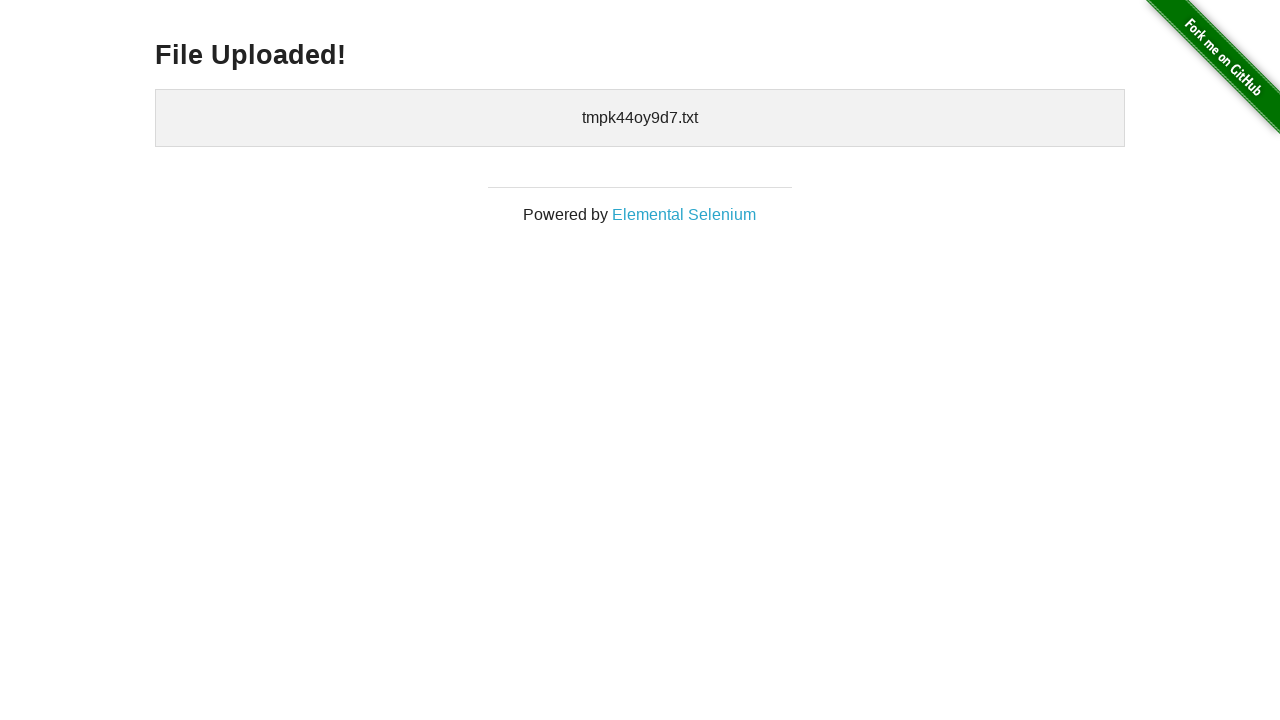